Tests the search functionality on a product offers page by searching for "Rice" and verifying that the filtered results match the displayed items

Starting URL: https://rahulshettyacademy.com/seleniumPractise/#/offers

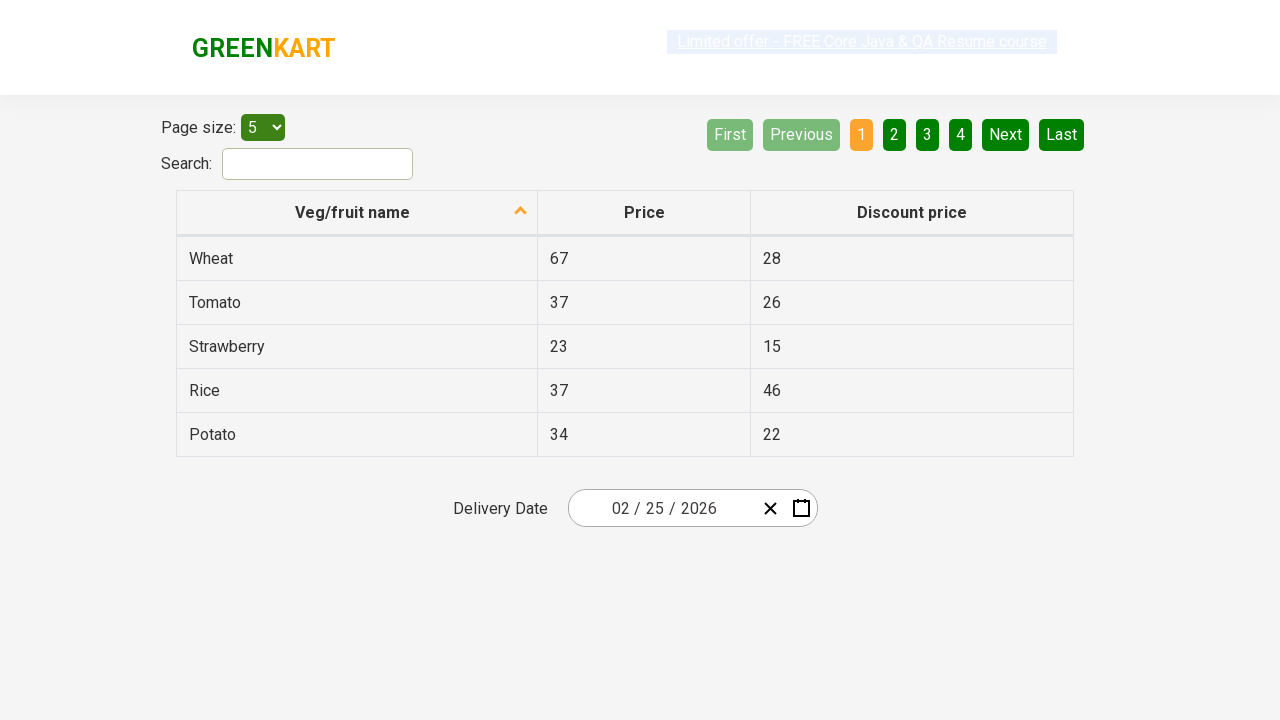

Filled search field with 'Rice' on #search-field
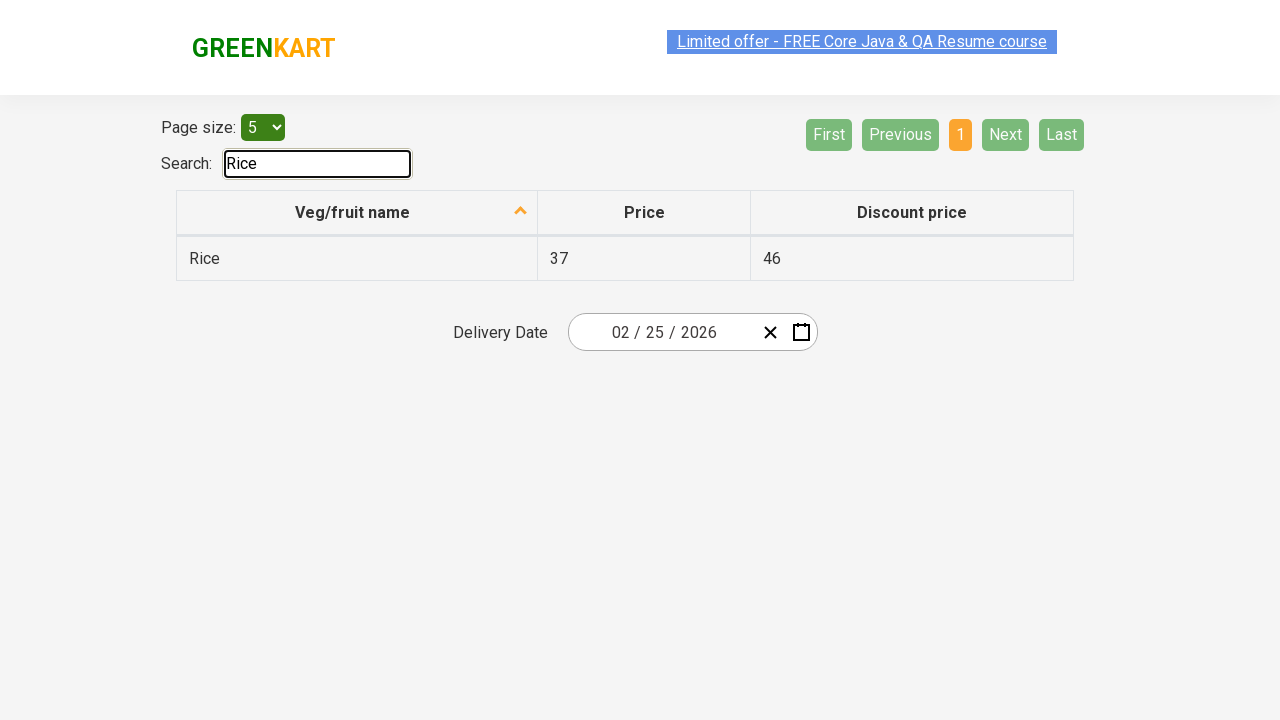

Waited 500ms for table to filter
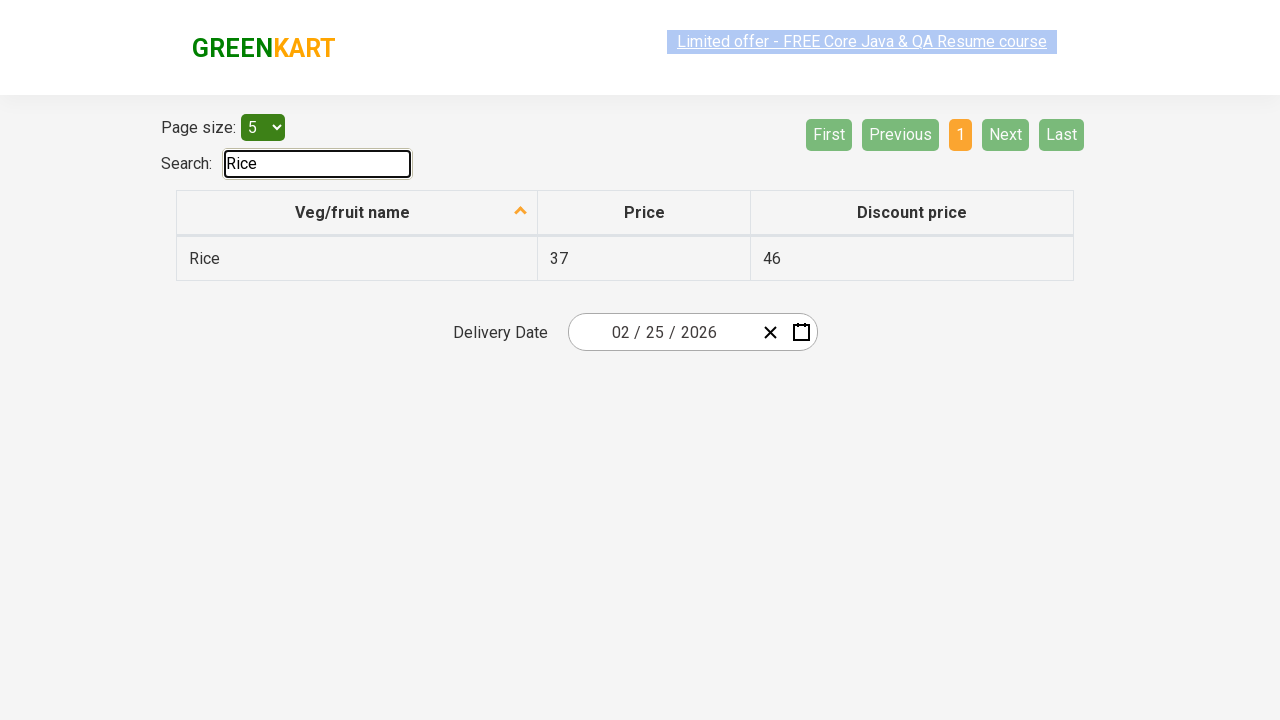

Retrieved all filtered vegetable names from first column
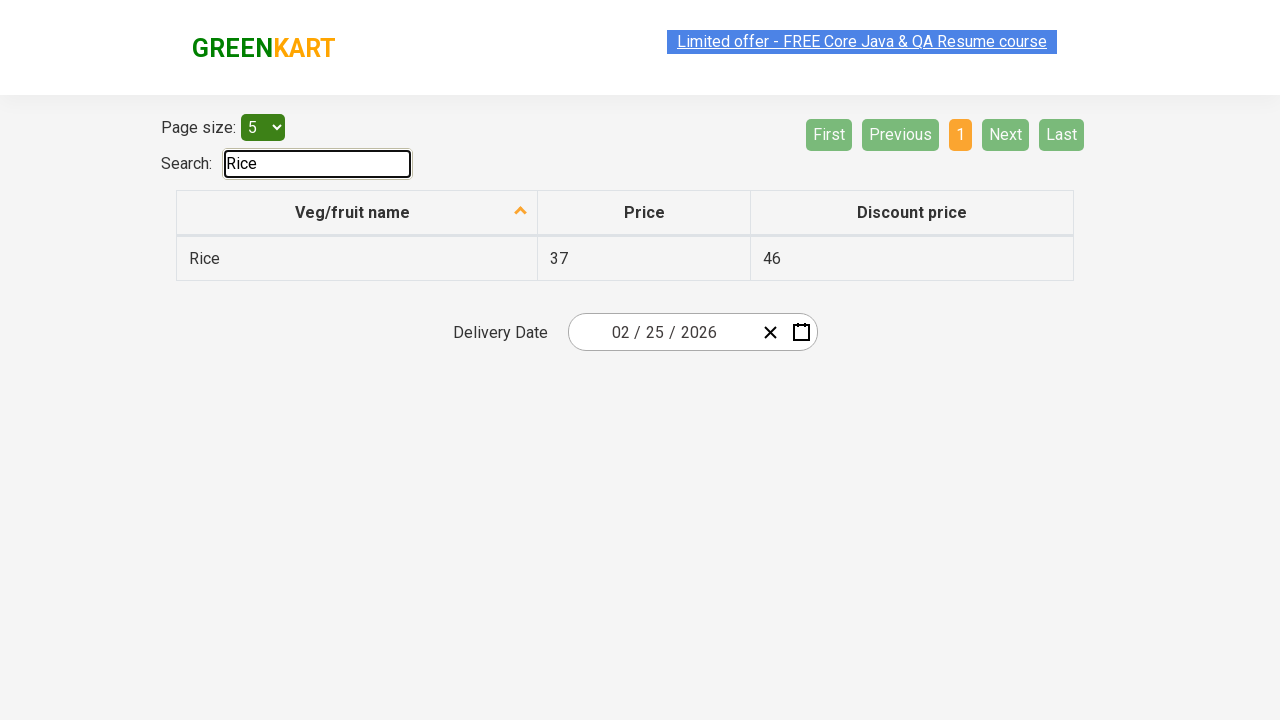

Verified all filtered items contain 'Rice'
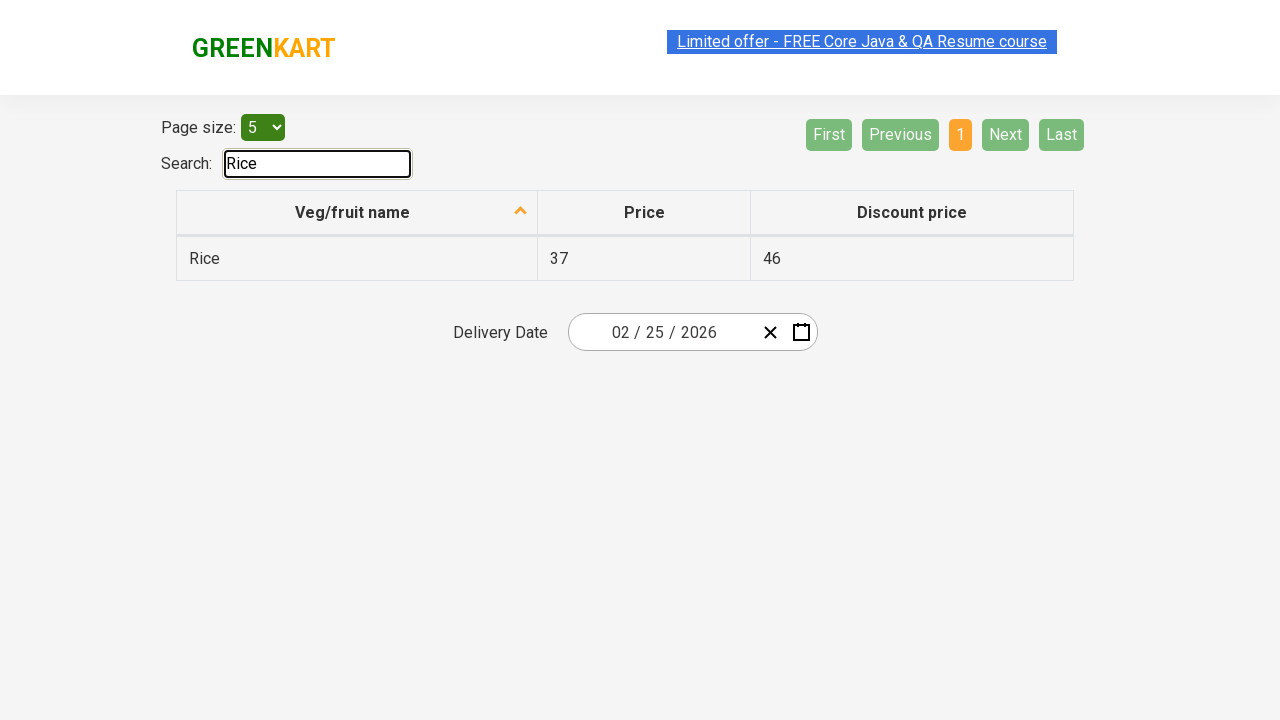

Verified at least one search result was found for 'Rice'
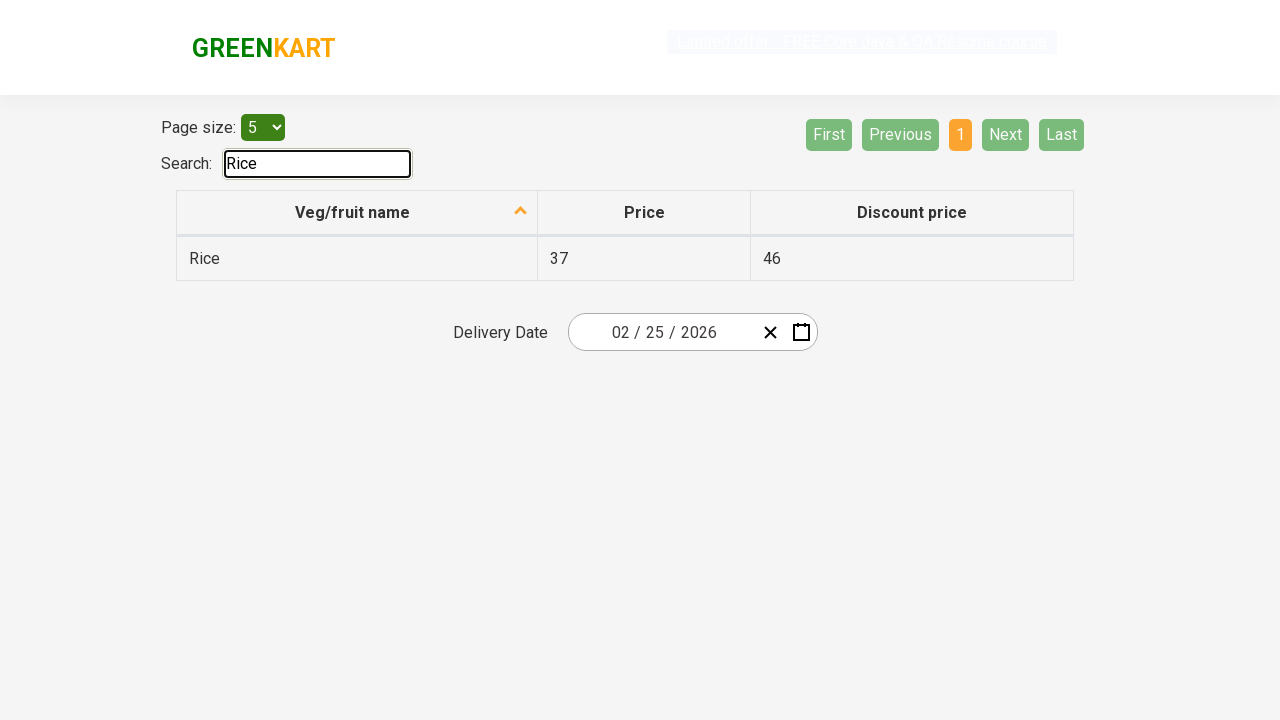

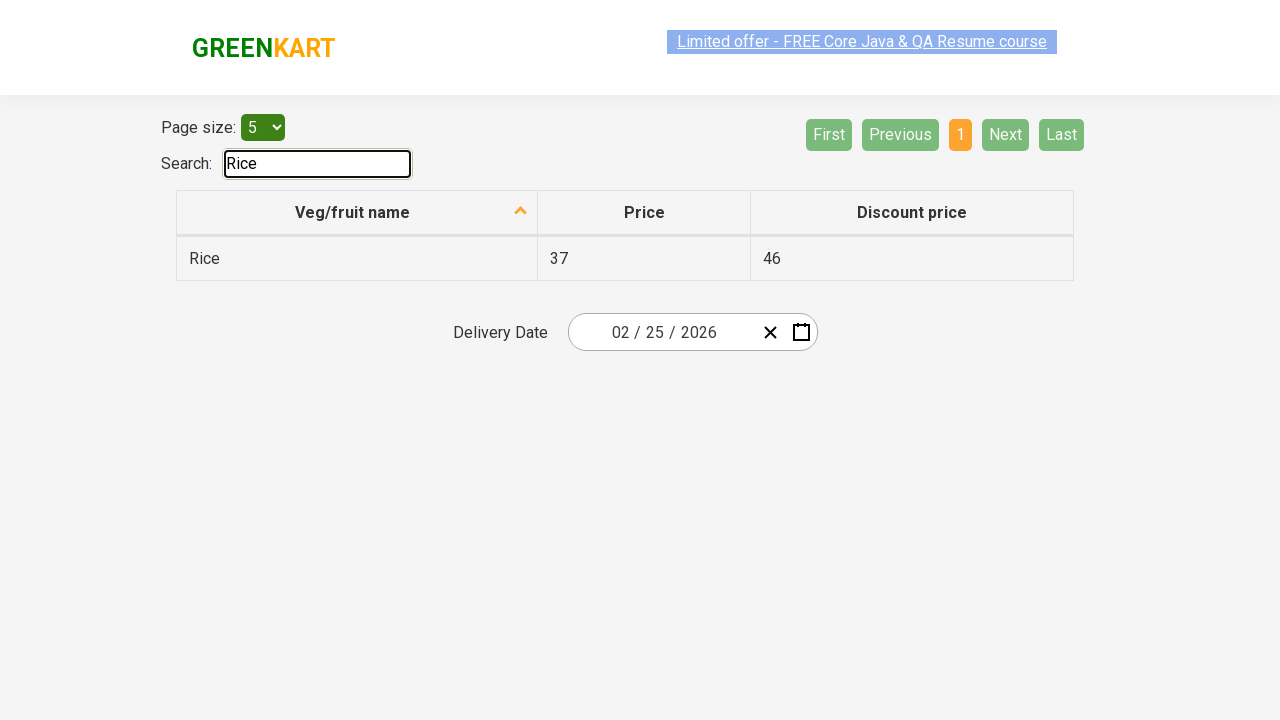